Tests a registration form by navigating to the registration page and filling in first name and last name fields

Starting URL: http://demo.automationtesting.in/Register.html

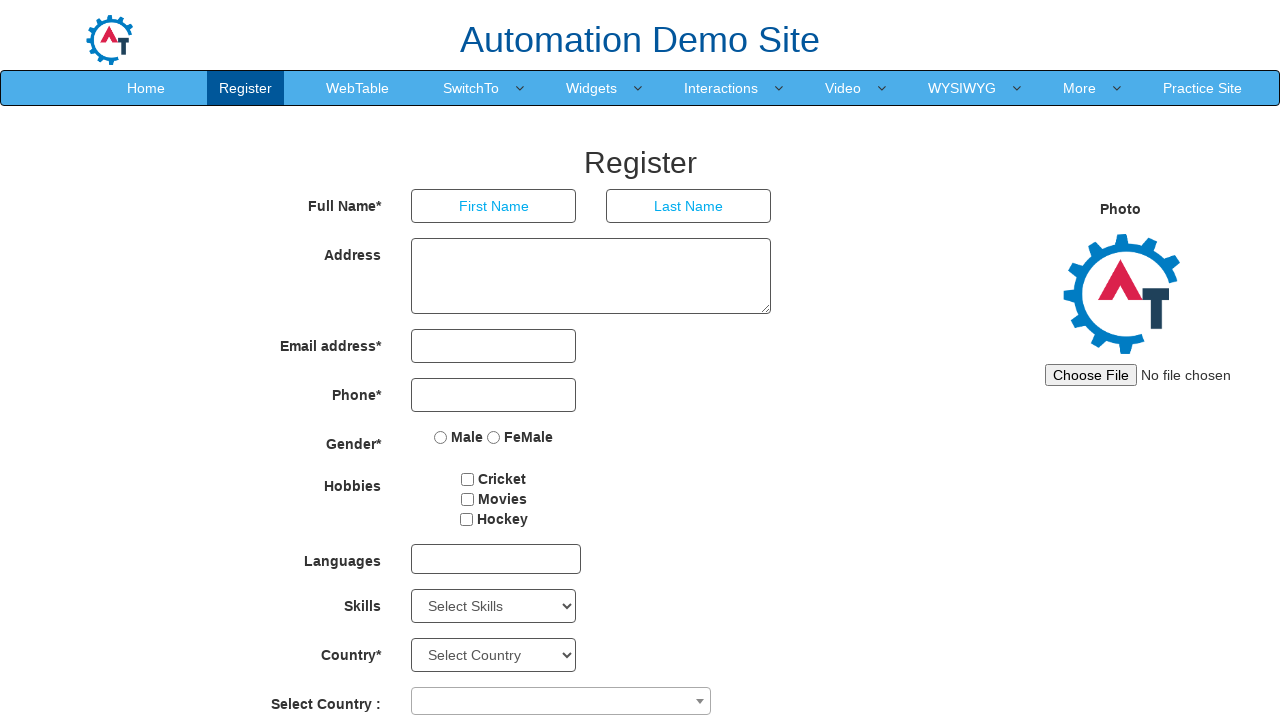

Navigated to registration page
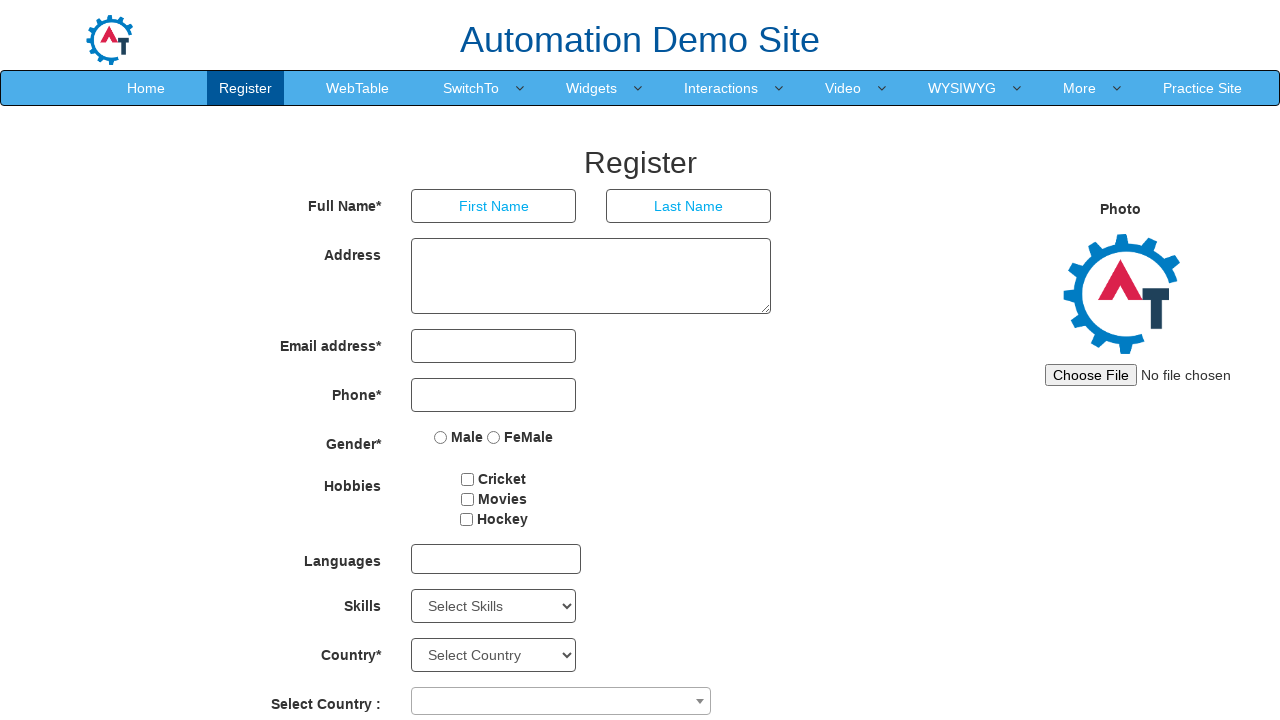

Filled first name field with 'Michael' on input[placeholder='First Name']
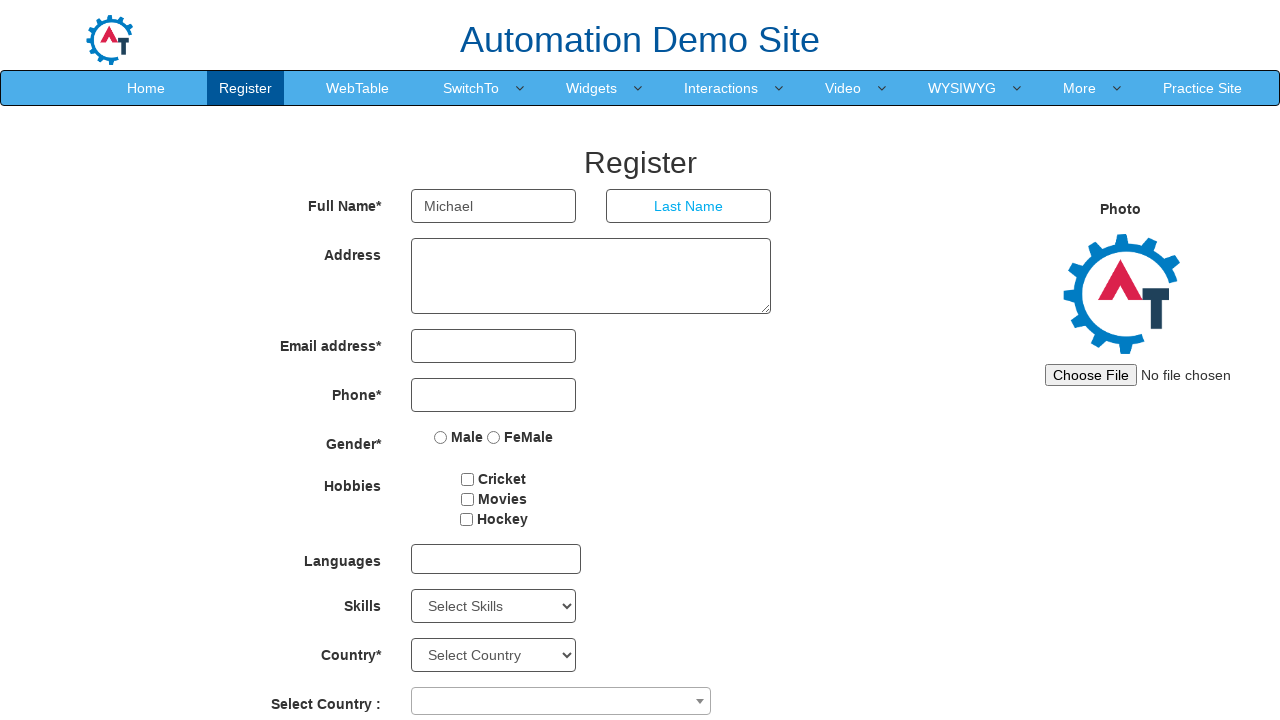

Filled last name field with 'Thompson' on input[placeholder='Last Name']
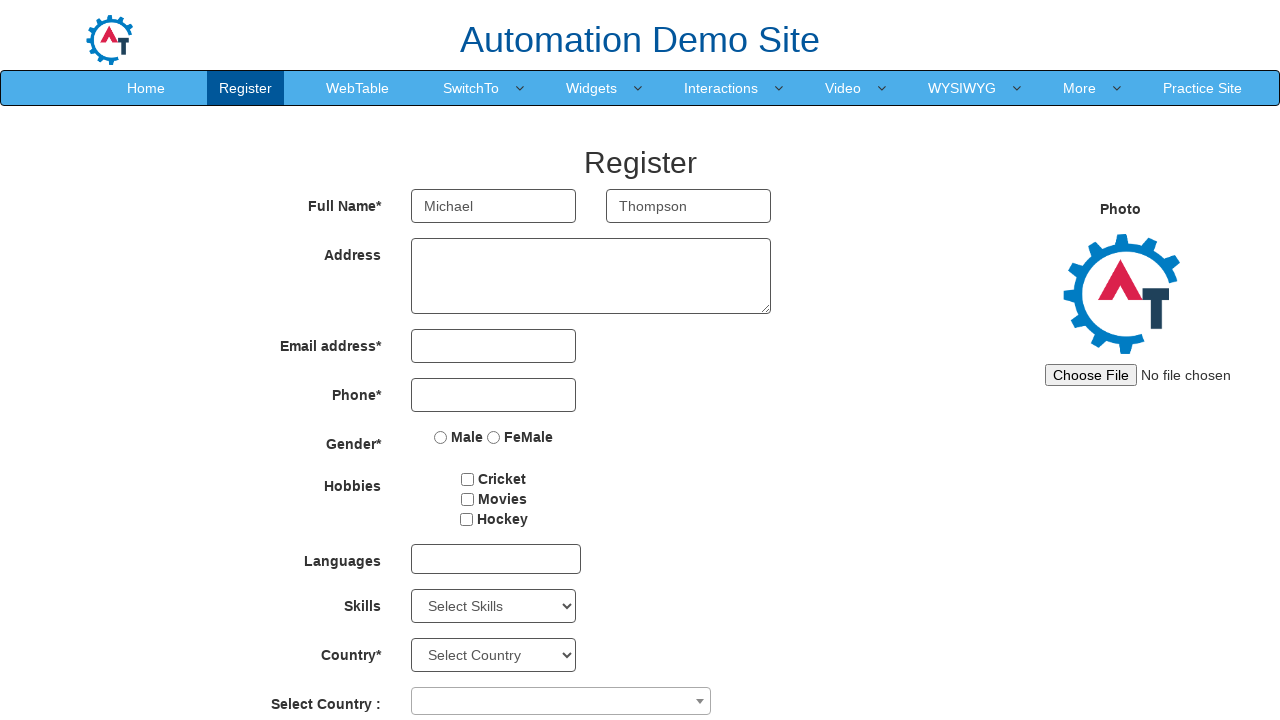

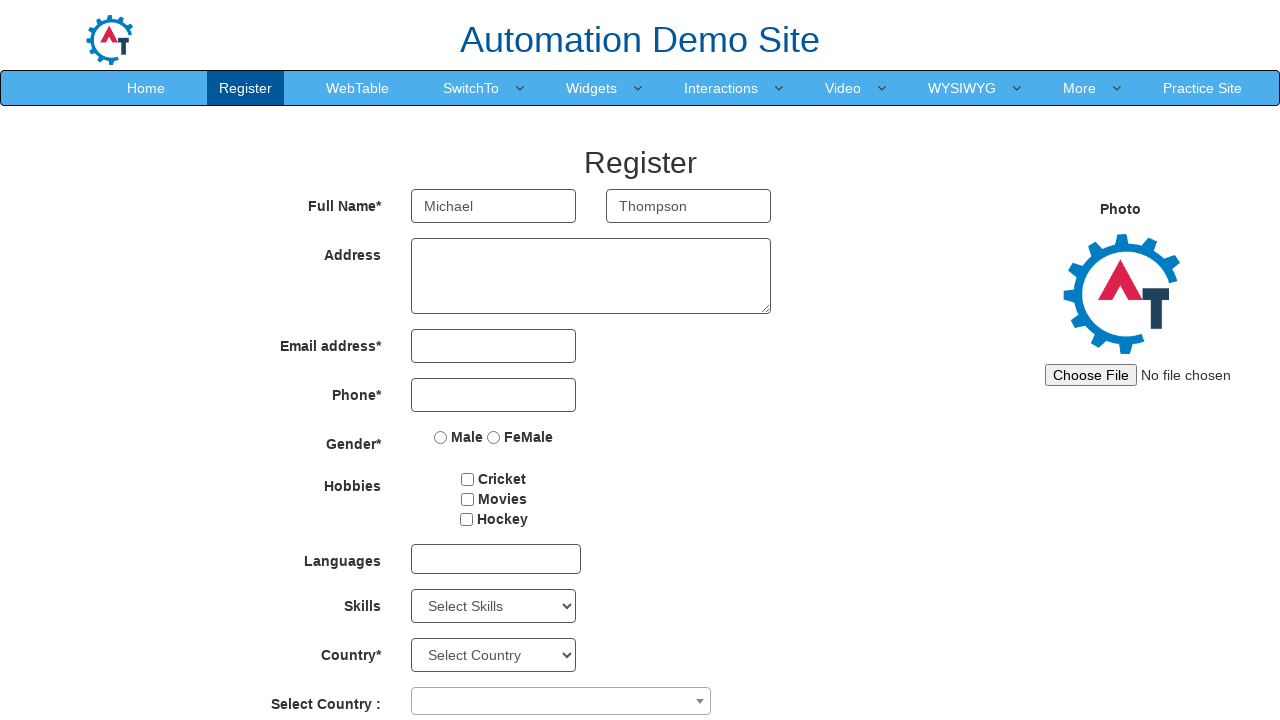